Tests keyboard operations on a practice form by filling a text field, selecting all text with Ctrl+A, deleting it, and then performing a zoom-in action with Ctrl+Plus.

Starting URL: https://demoqa.com/automation-practice-form

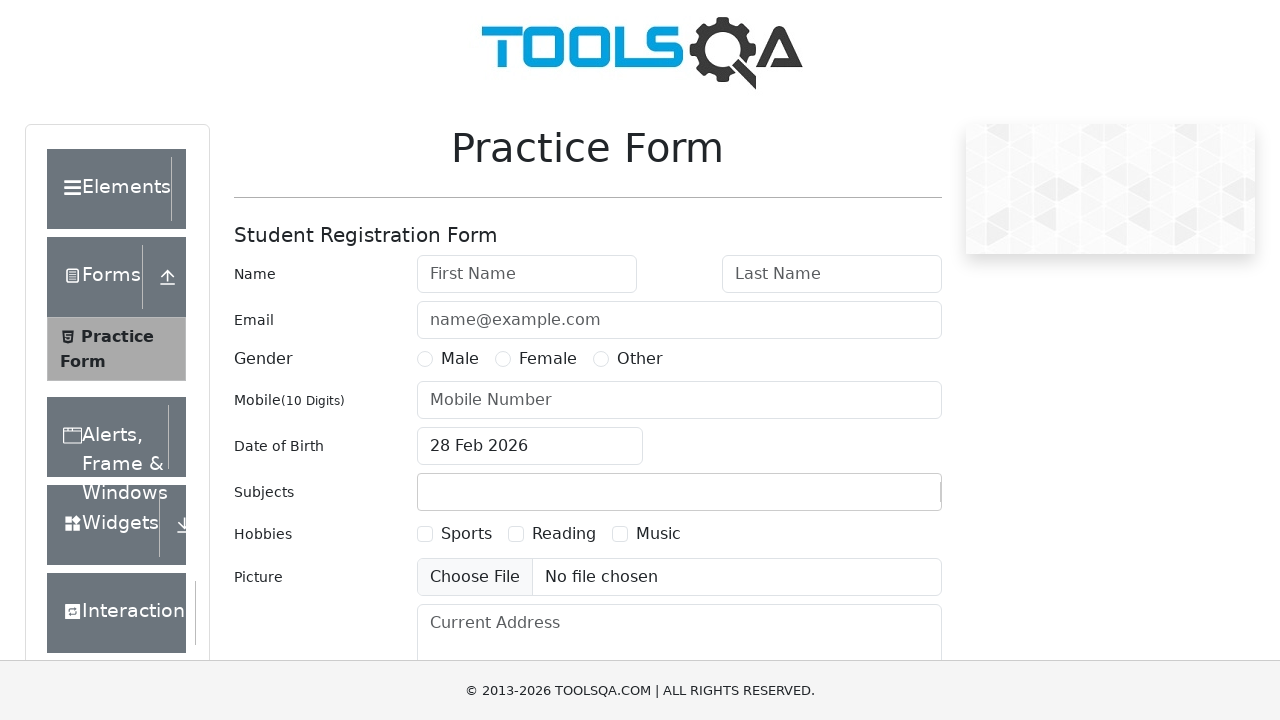

Filled firstName field with 'tus' on #firstName
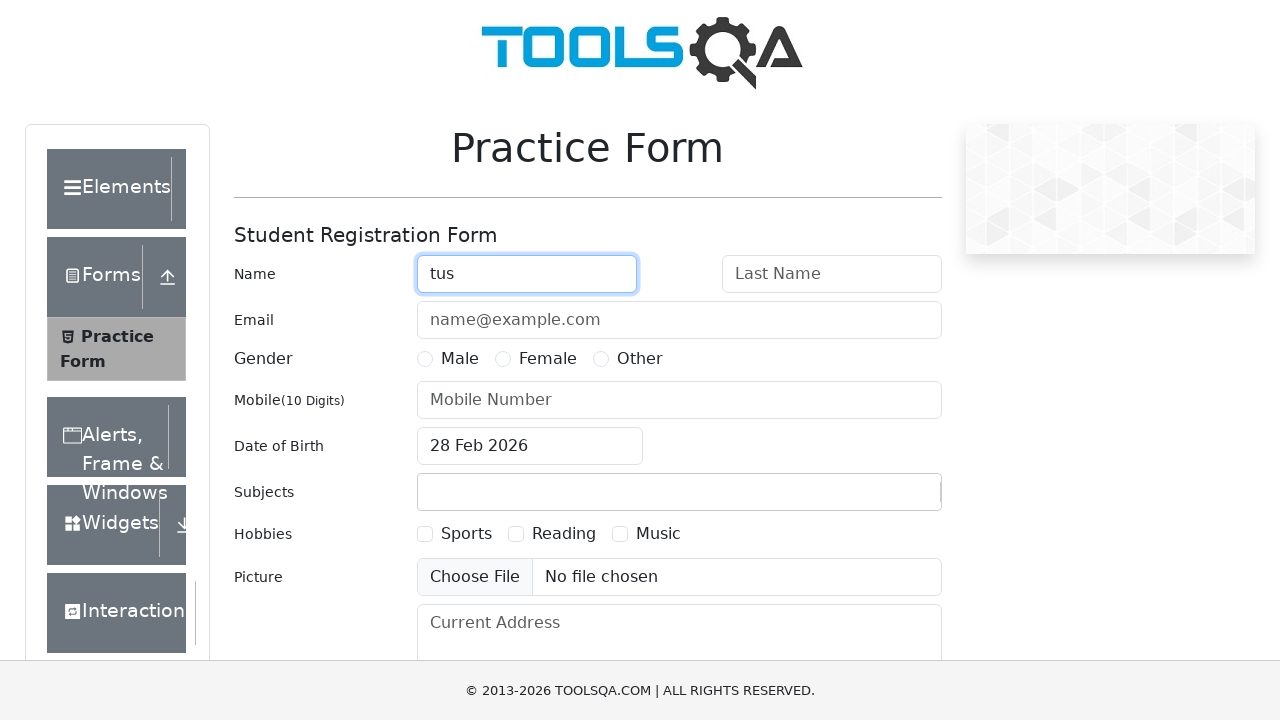

Focused on firstName field on #firstName
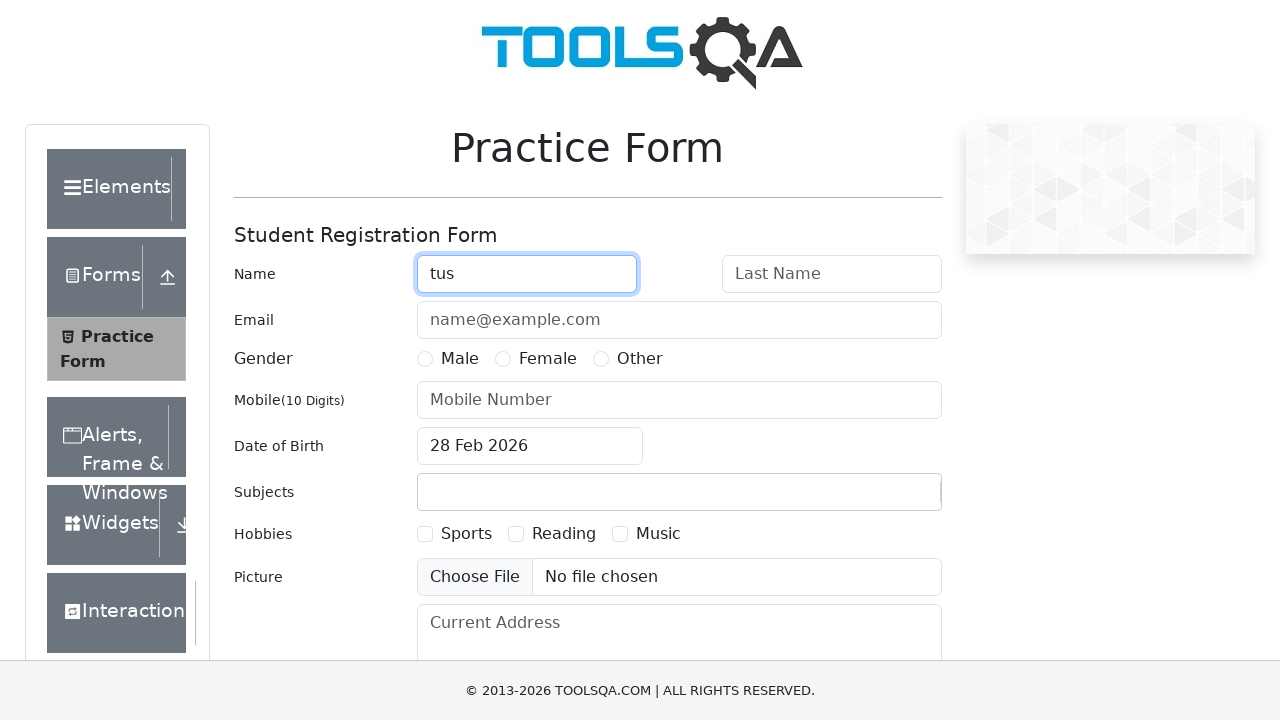

Selected all text in firstName field using Ctrl+A
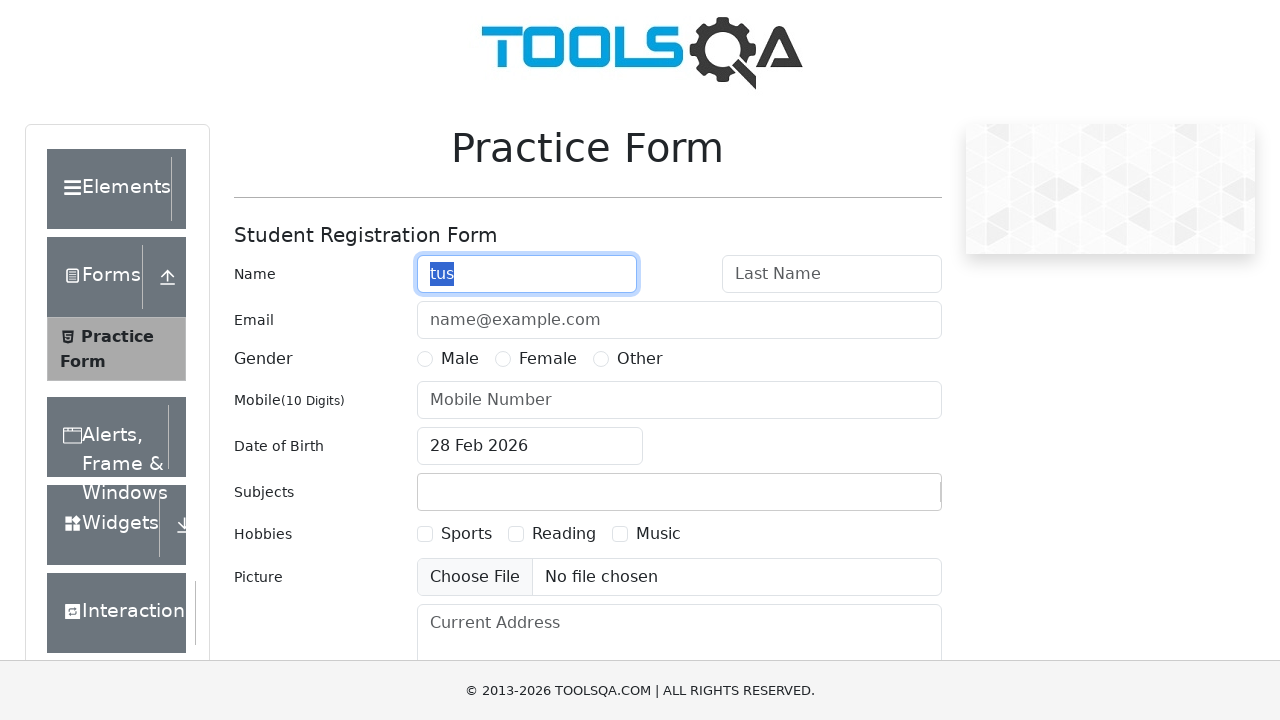

Deleted selected text from firstName field
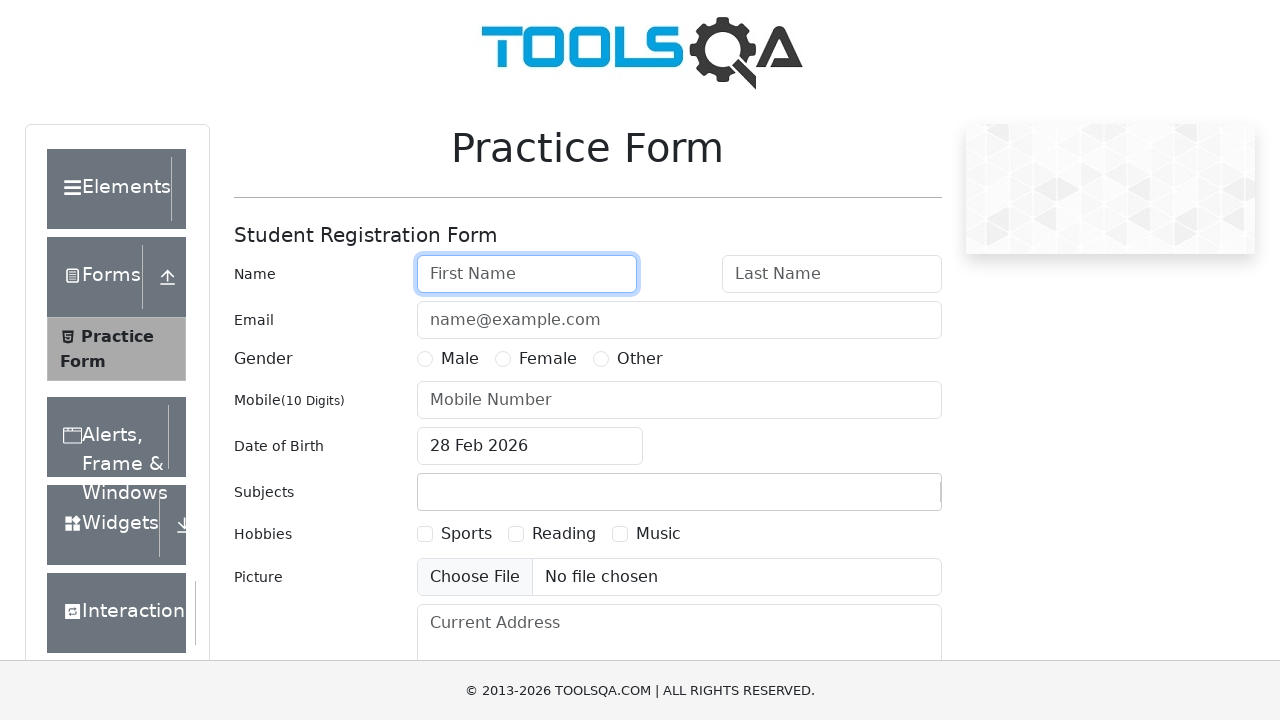

Performed zoom-in action using Ctrl+Plus
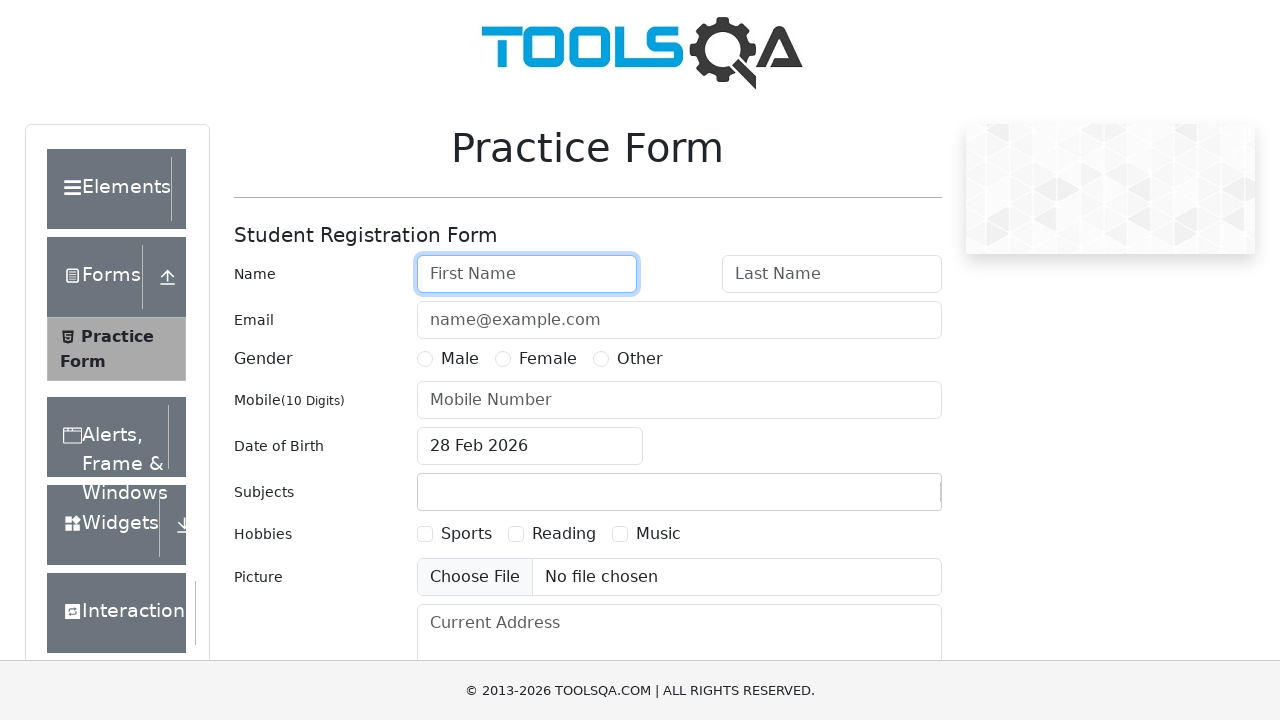

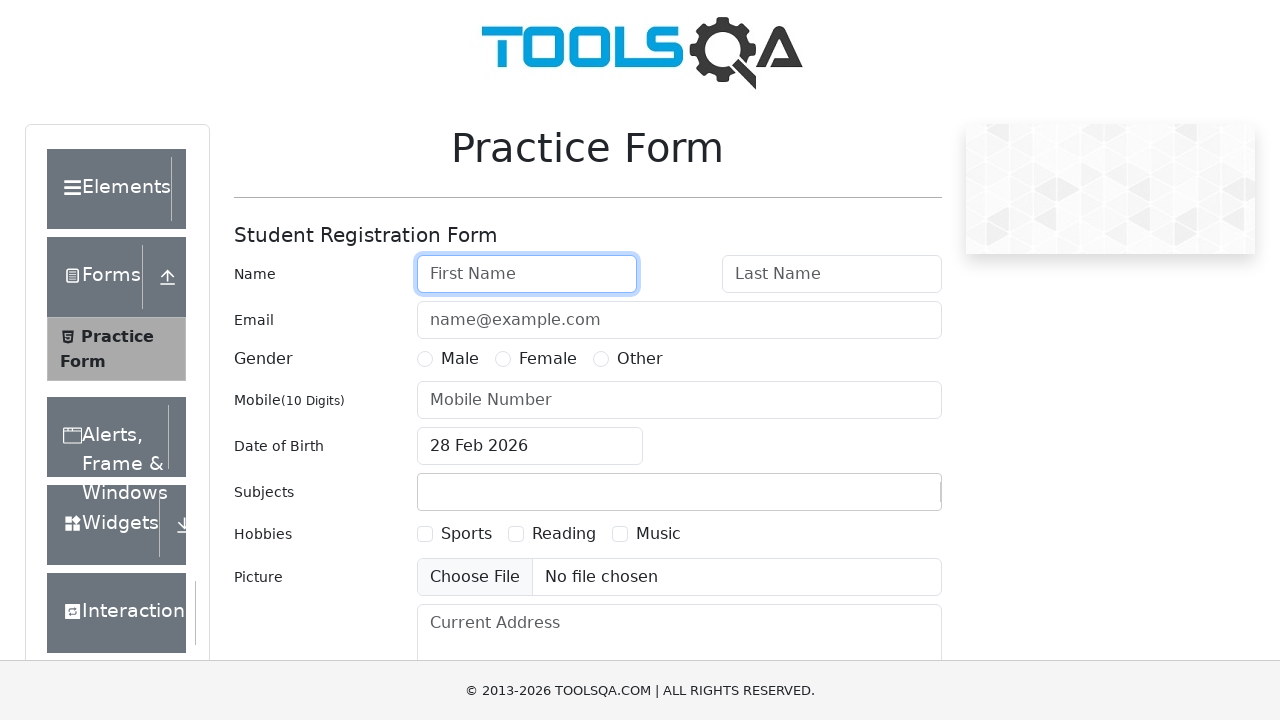